Tests the progress bar functionality by clicking the start button, waiting for the progress to complete, and then clicking the reset button

Starting URL: https://demoqa.com/progress-bar

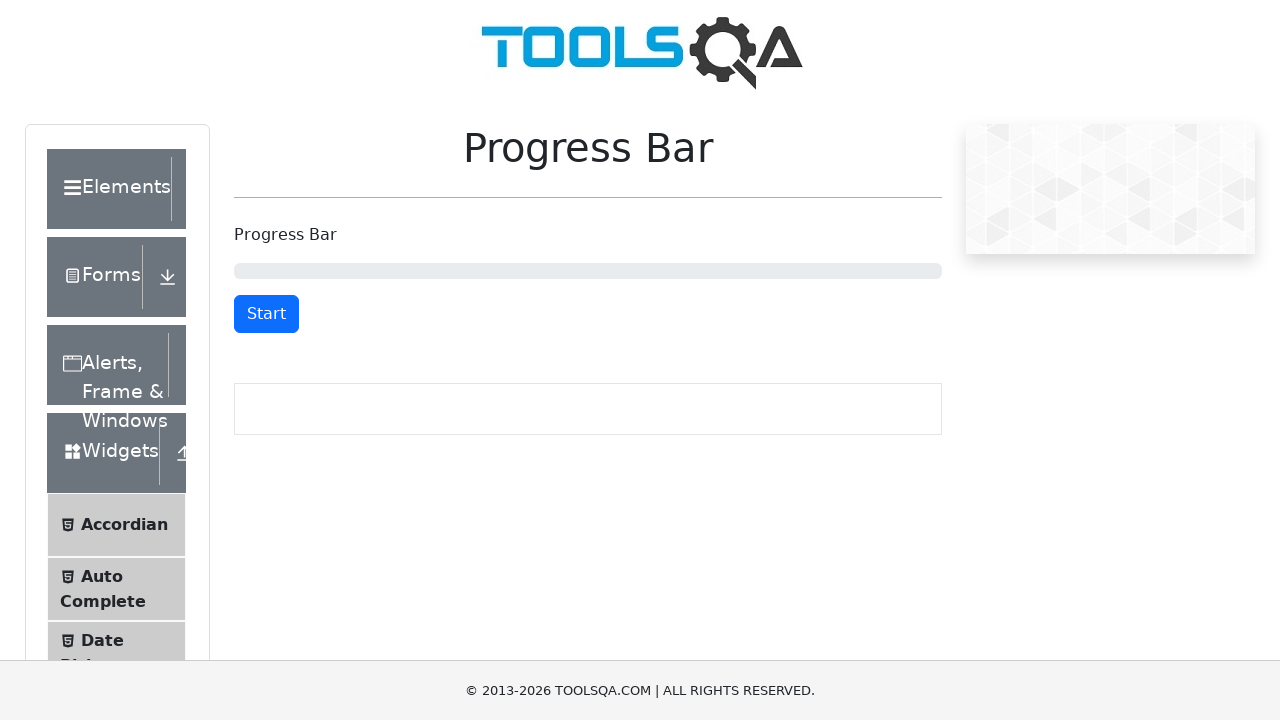

Clicked start button to begin progress bar at (266, 314) on #startStopButton
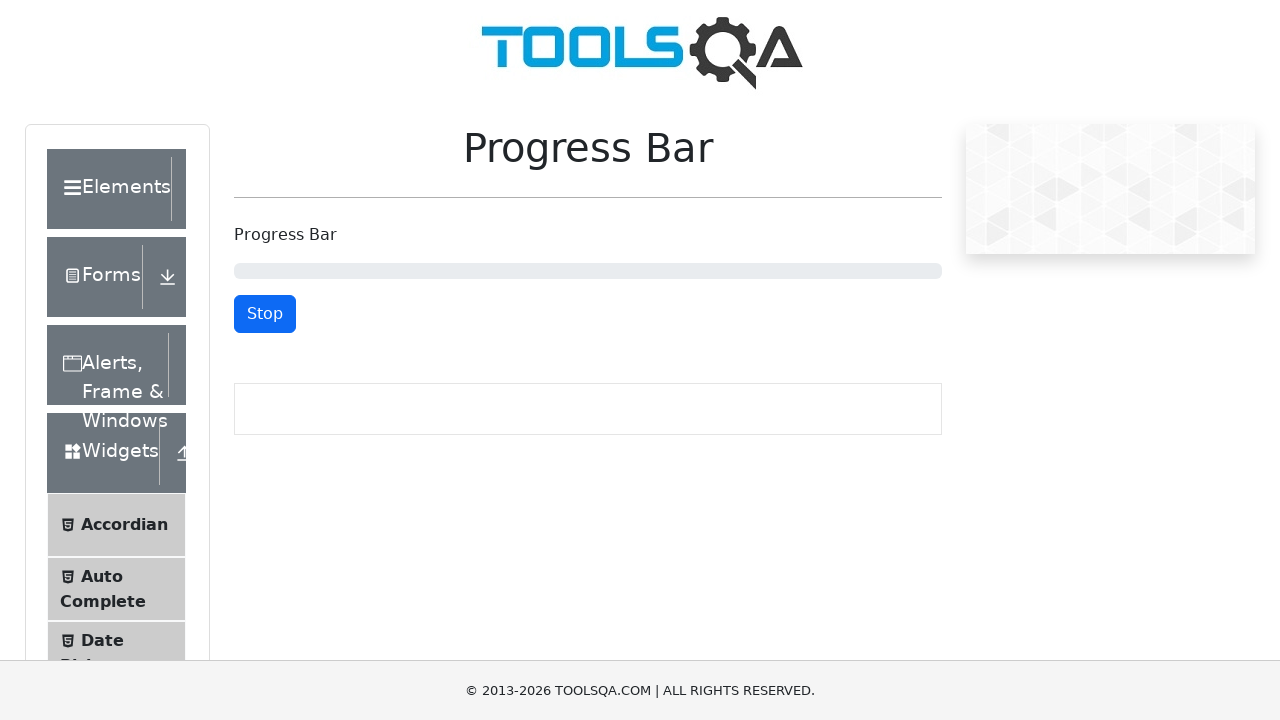

Progress bar completed and reset button became visible
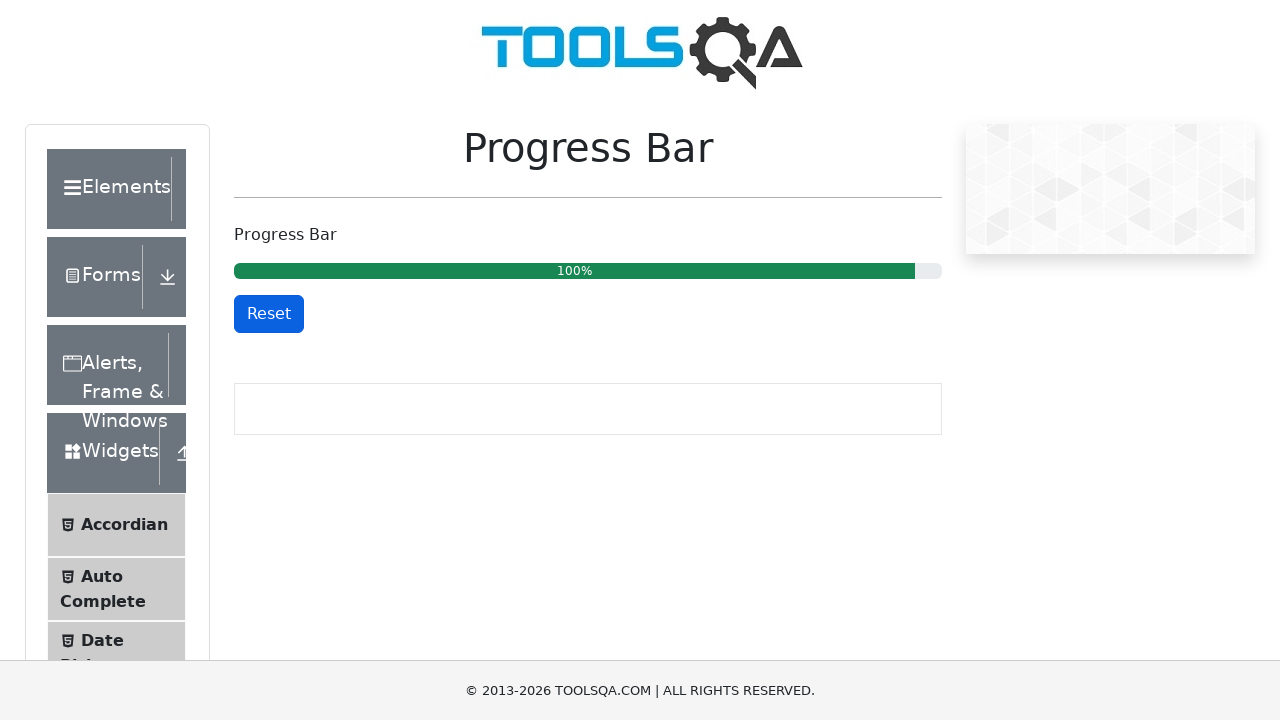

Clicked reset button to reset progress bar at (269, 314) on xpath=//button[contains(@id,'resetButton')]
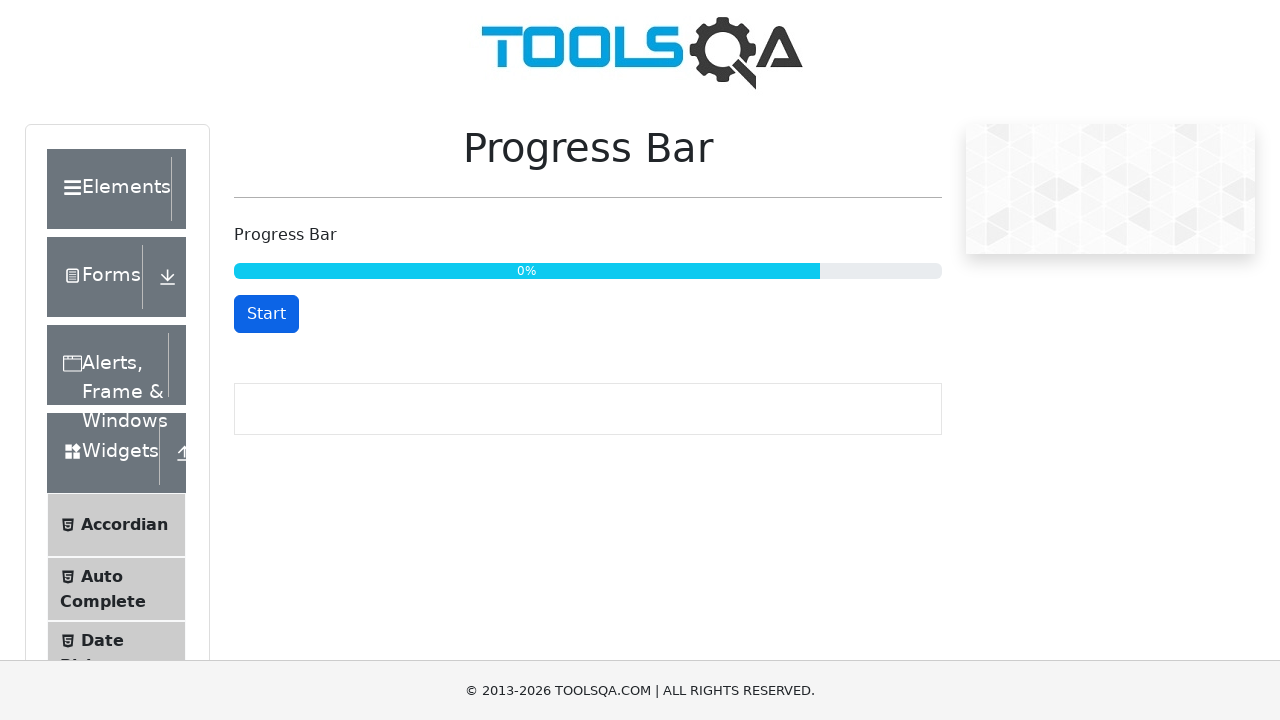

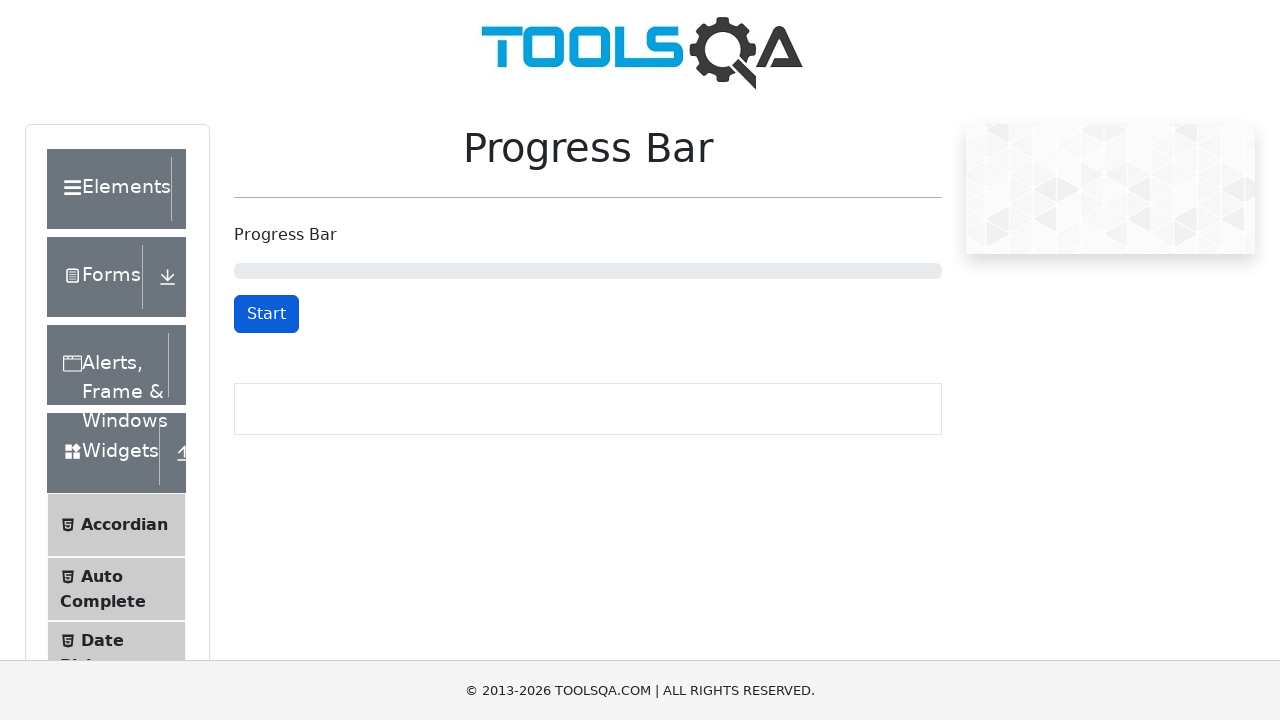